Tests drag and drop functionality on jQuery UI demo page by dragging an element and dropping it onto a target area

Starting URL: https://jqueryui.com/droppable/

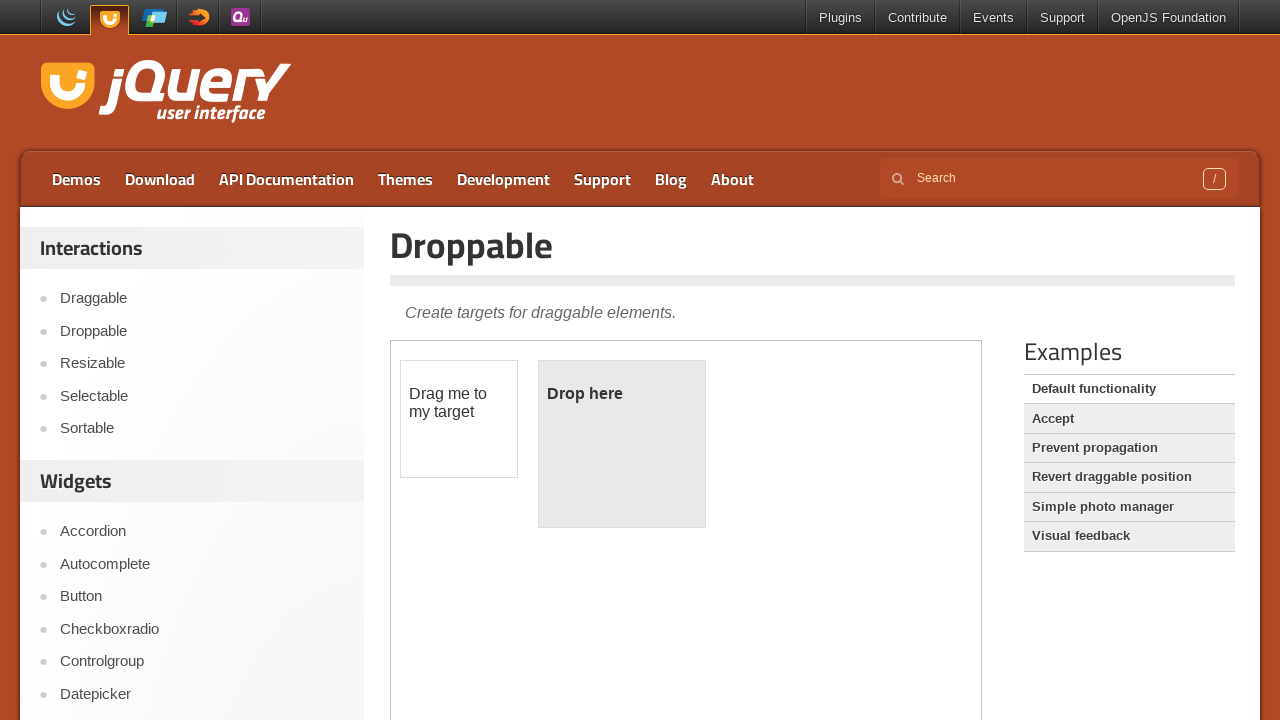

Located the first iframe containing the drag and drop demo
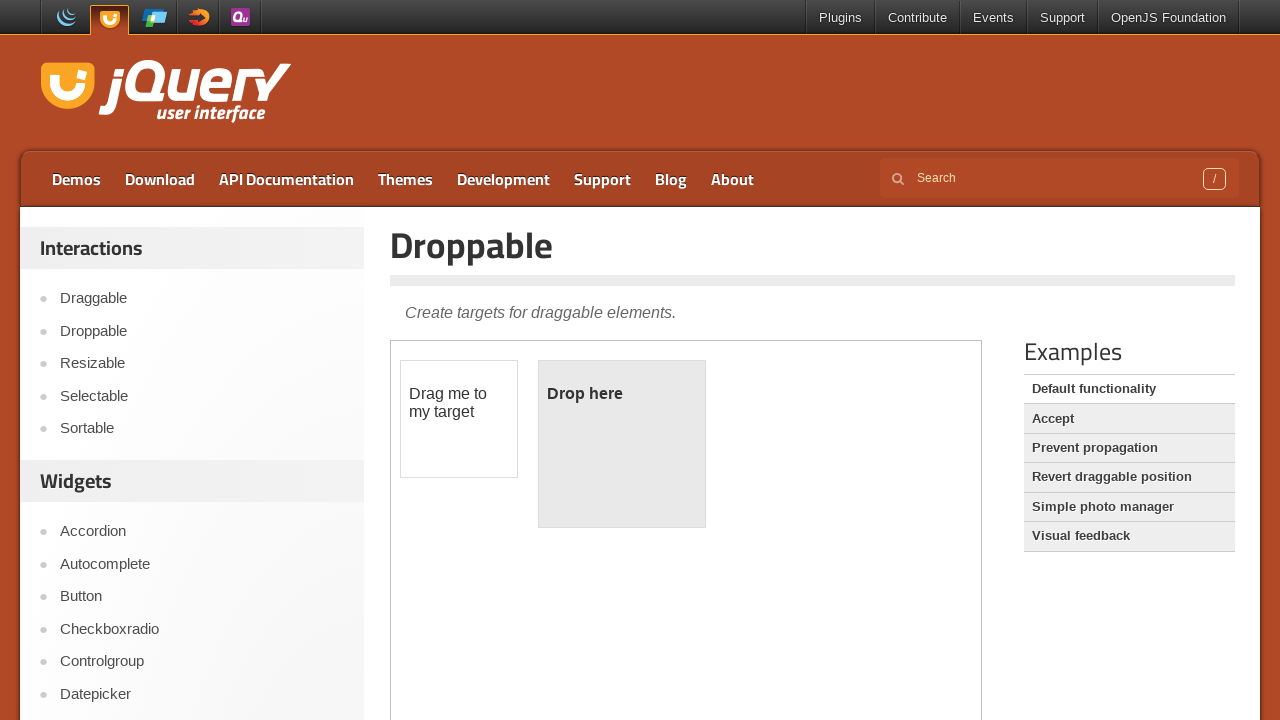

Located the draggable element with ID 'draggable'
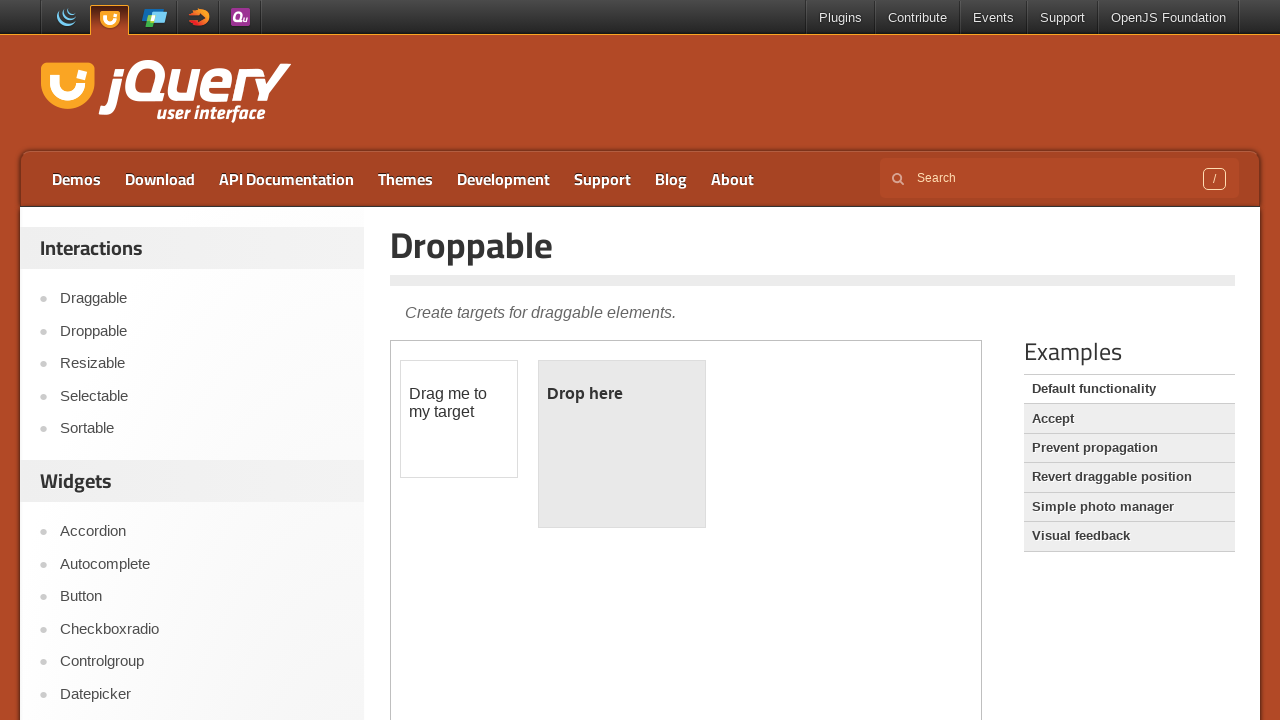

Located the droppable target element with ID 'droppable'
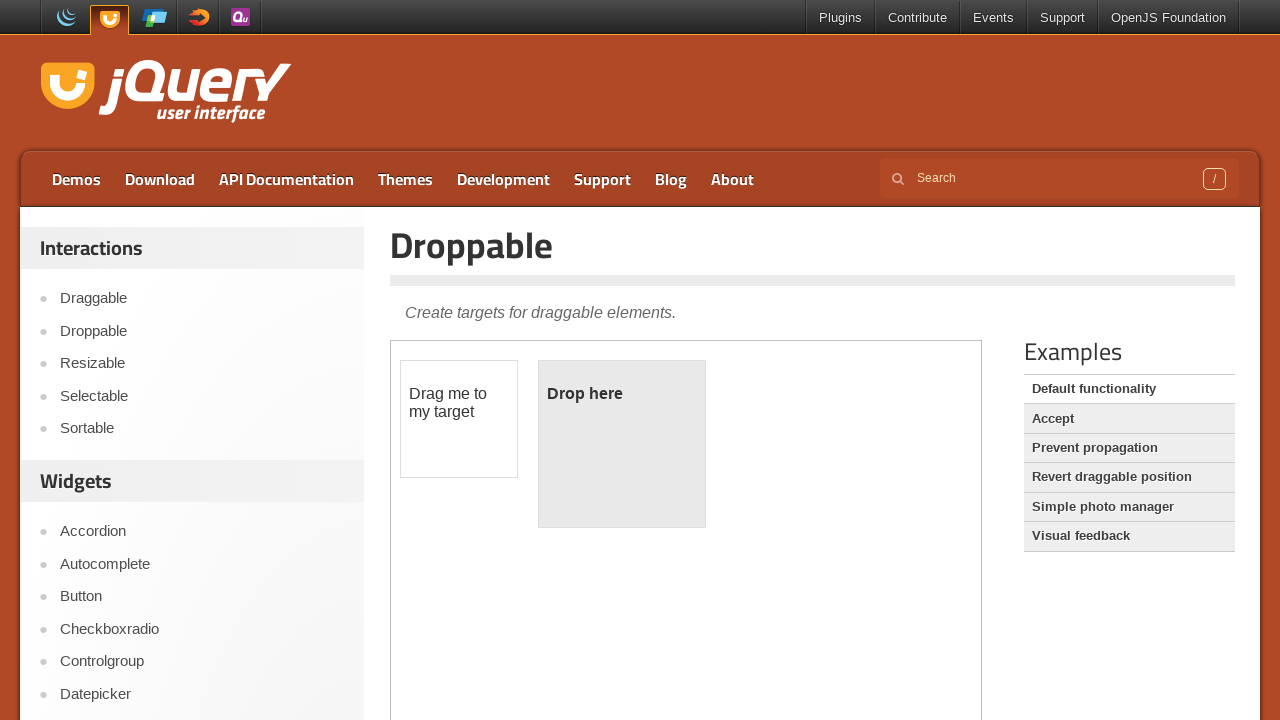

Dragged the draggable element and dropped it onto the droppable target at (622, 444)
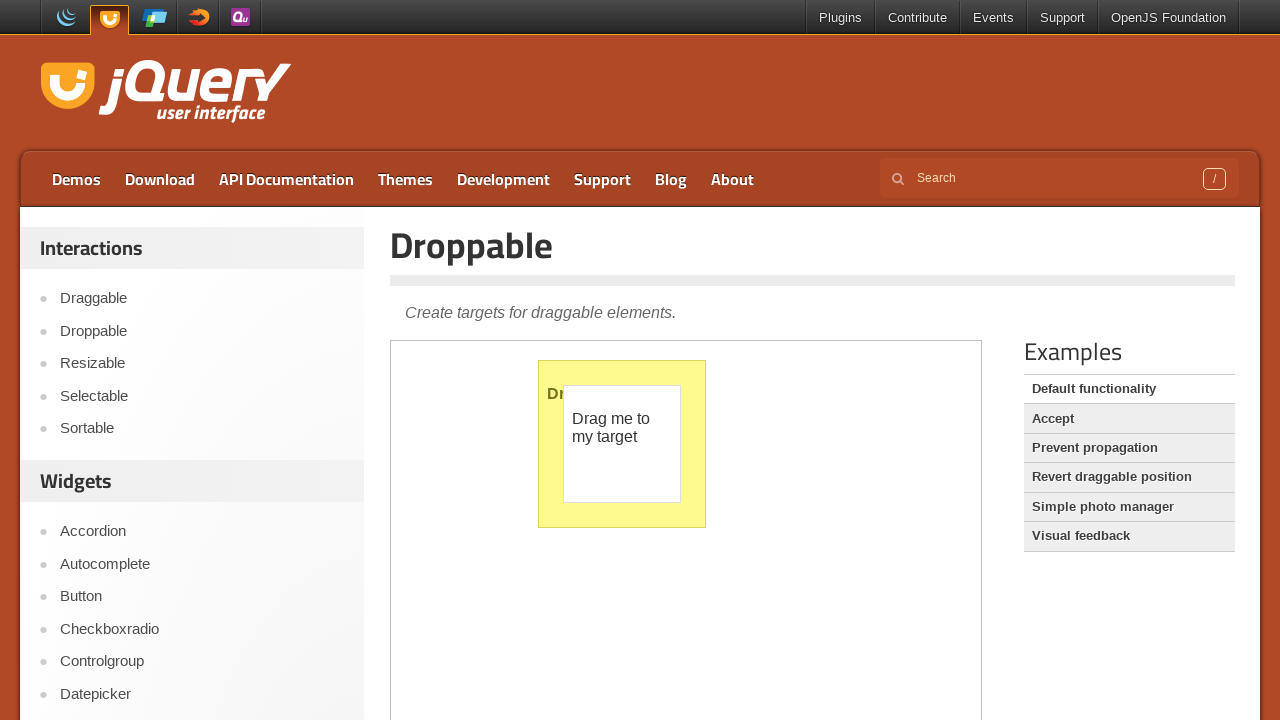

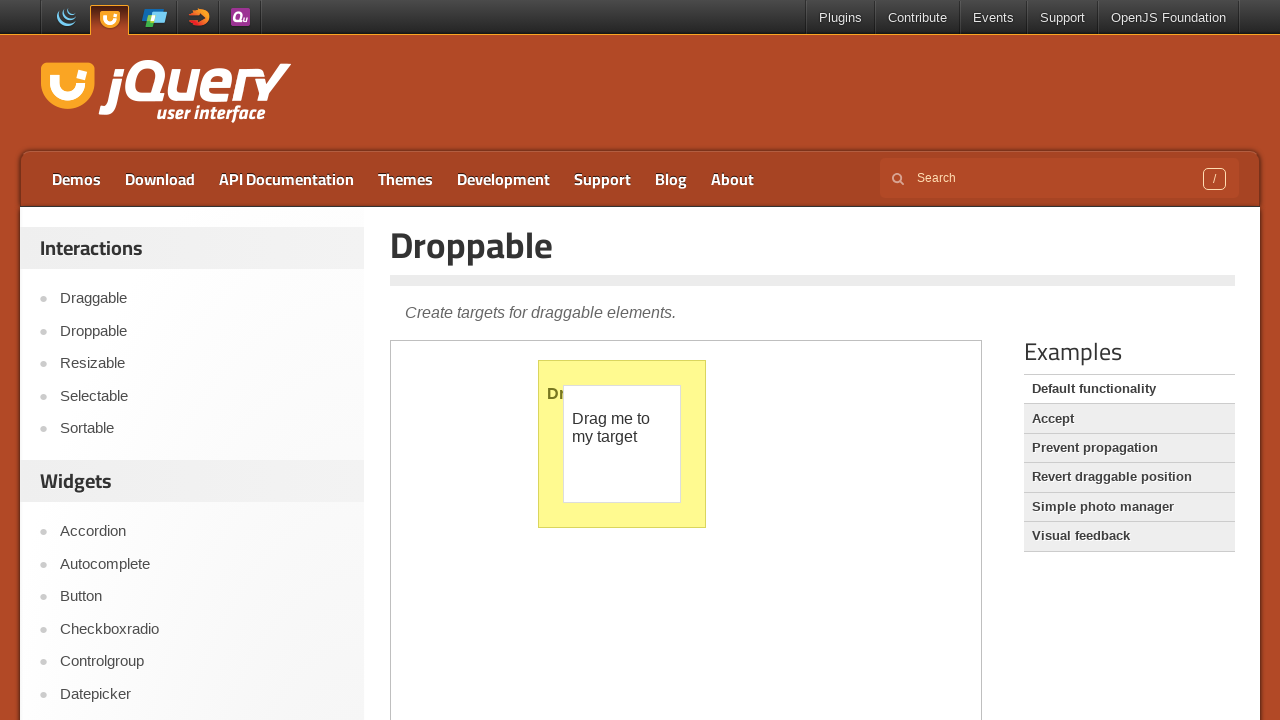